Tests JavaScript alert handling by clicking buttons that trigger alerts and then accepting or dismissing them on a practice automation website.

Starting URL: https://rahulshettyacademy.com/AutomationPractice/

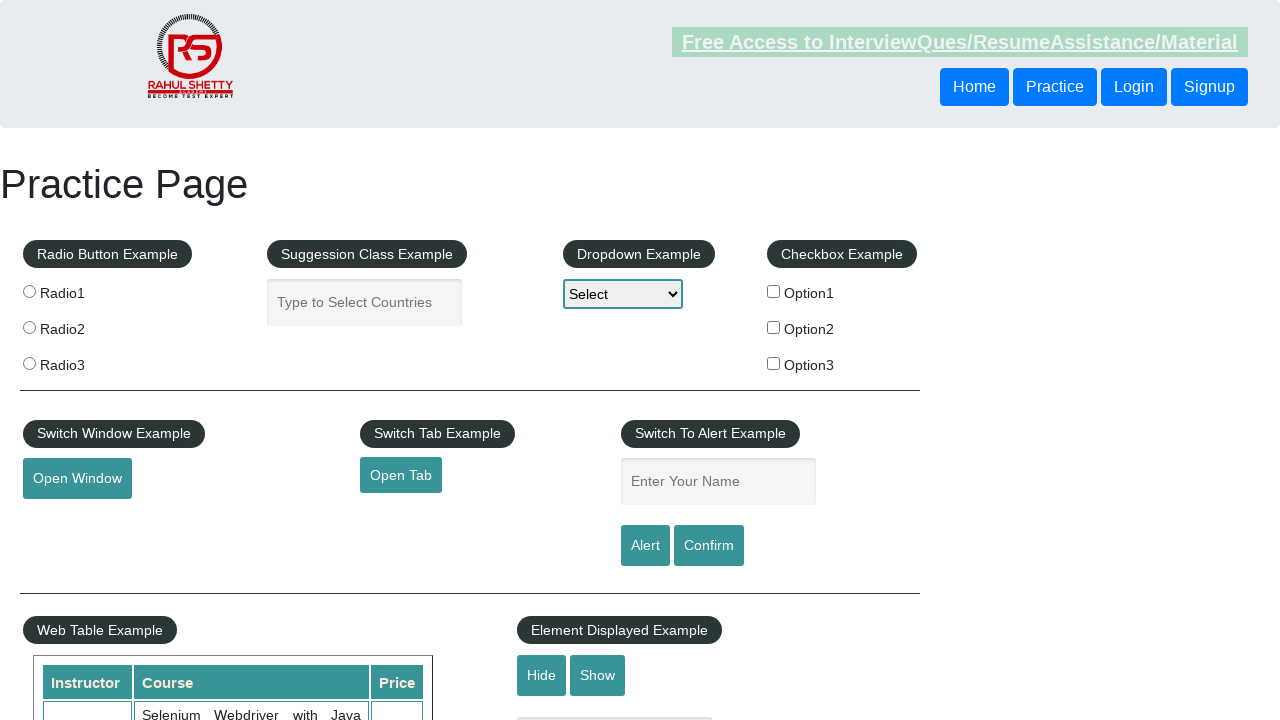

Clicked alert button to trigger JavaScript alert at (645, 546) on input#alertbtn
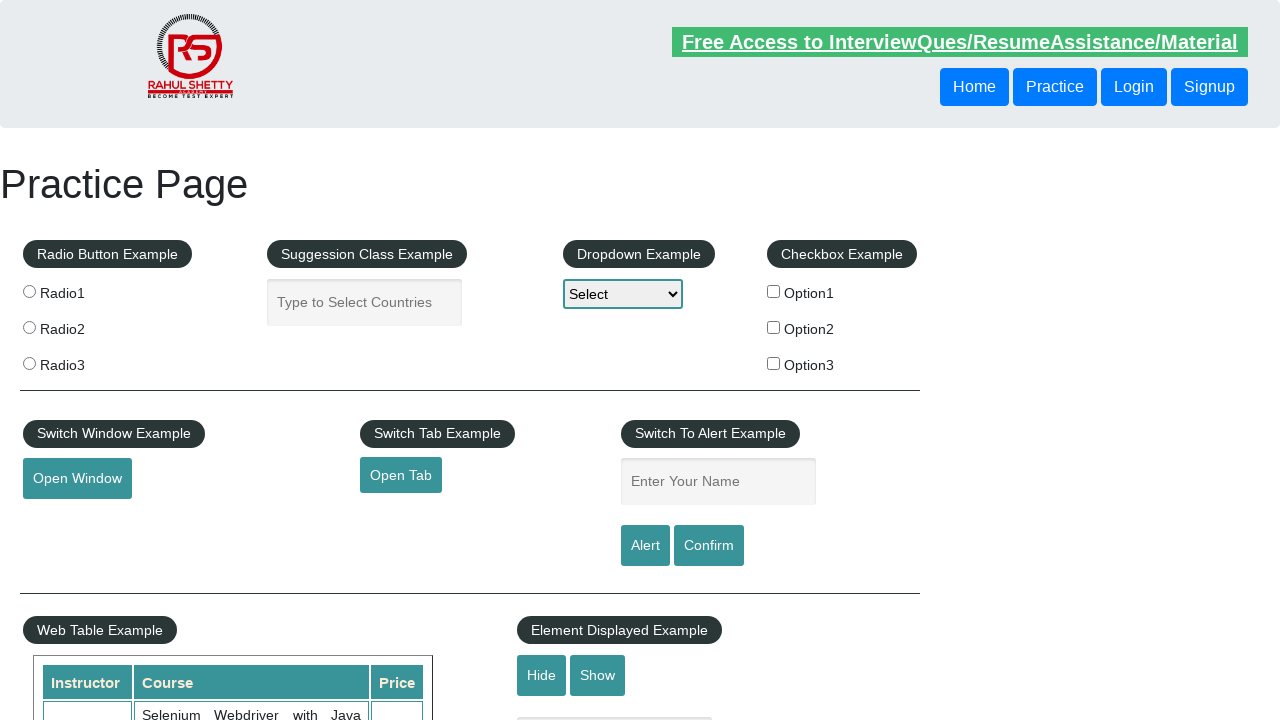

Set up dialog handler to accept alerts
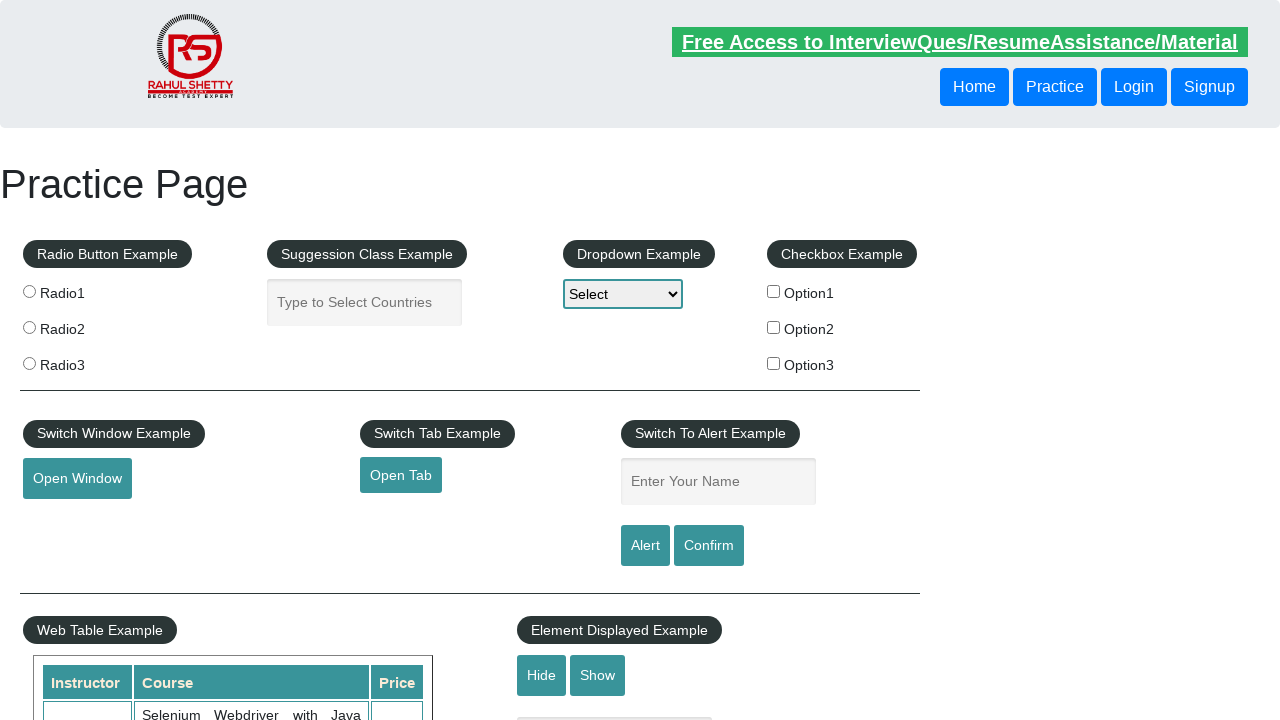

Waited 500ms for alert to be handled
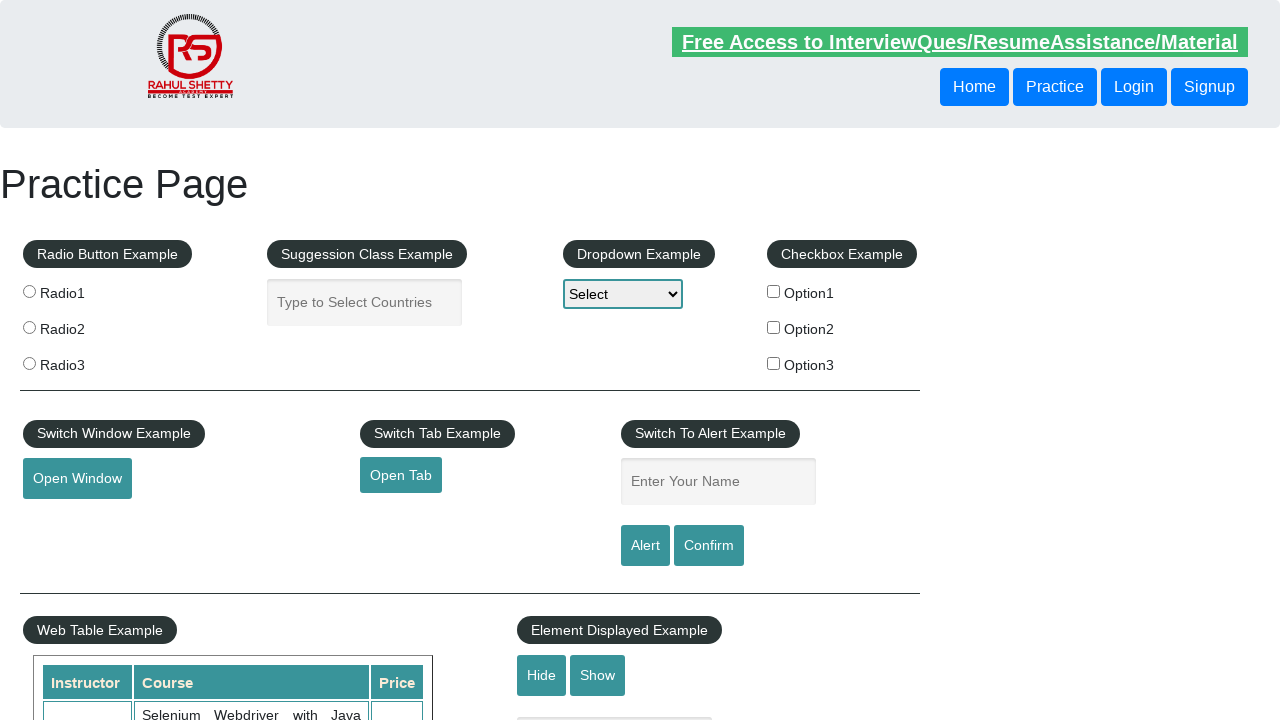

Clicked confirm button to trigger confirm dialog at (709, 546) on input#confirmbtn
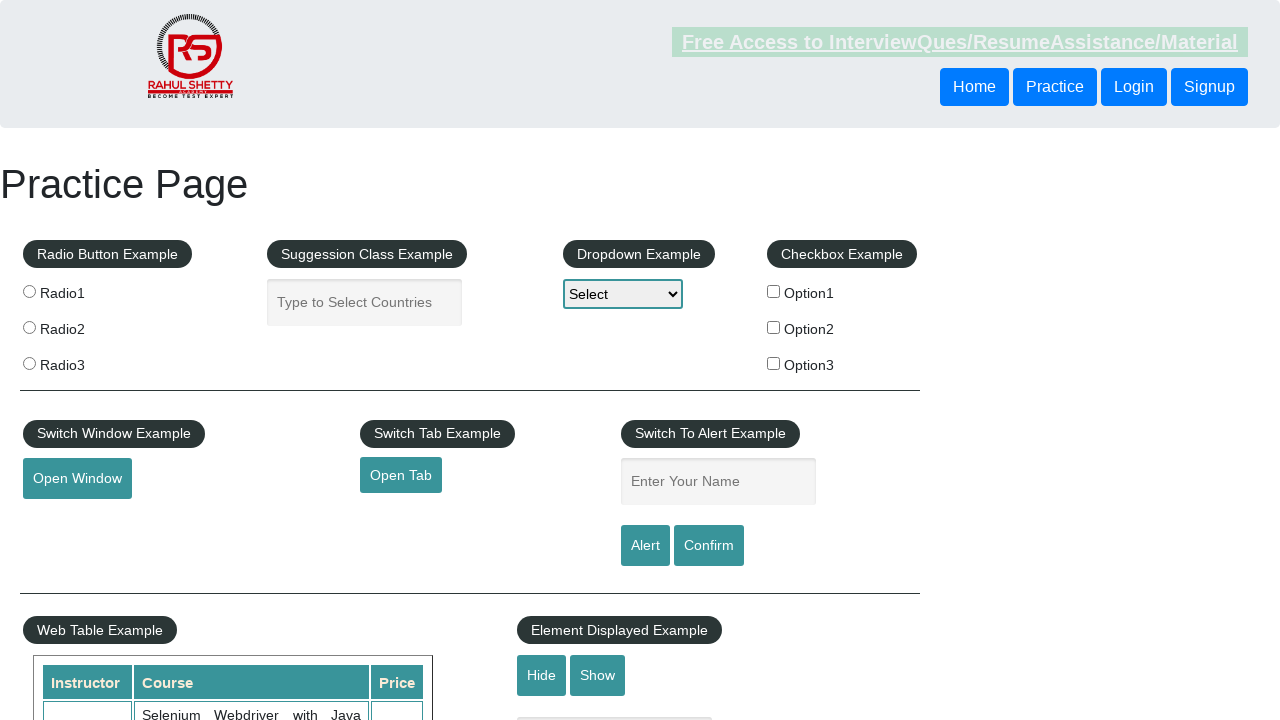

Set up dialog handler to dismiss confirm dialogs
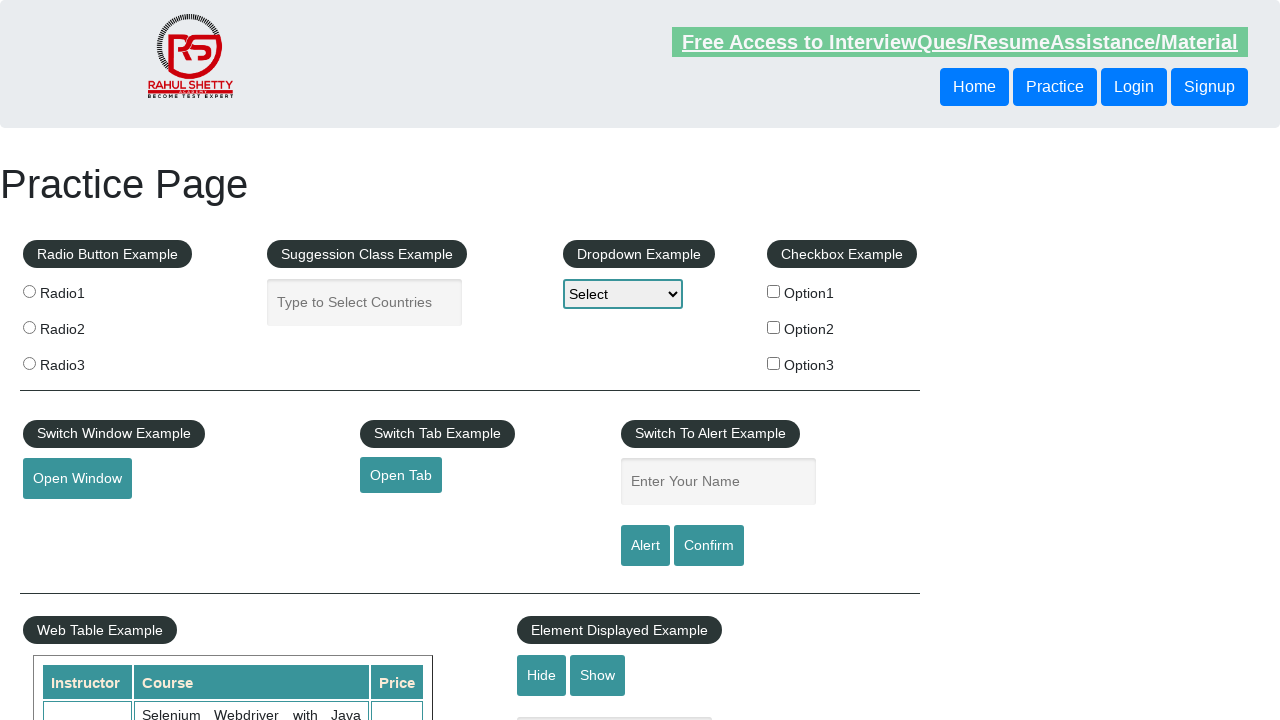

Waited 500ms for confirm dialog to be dismissed
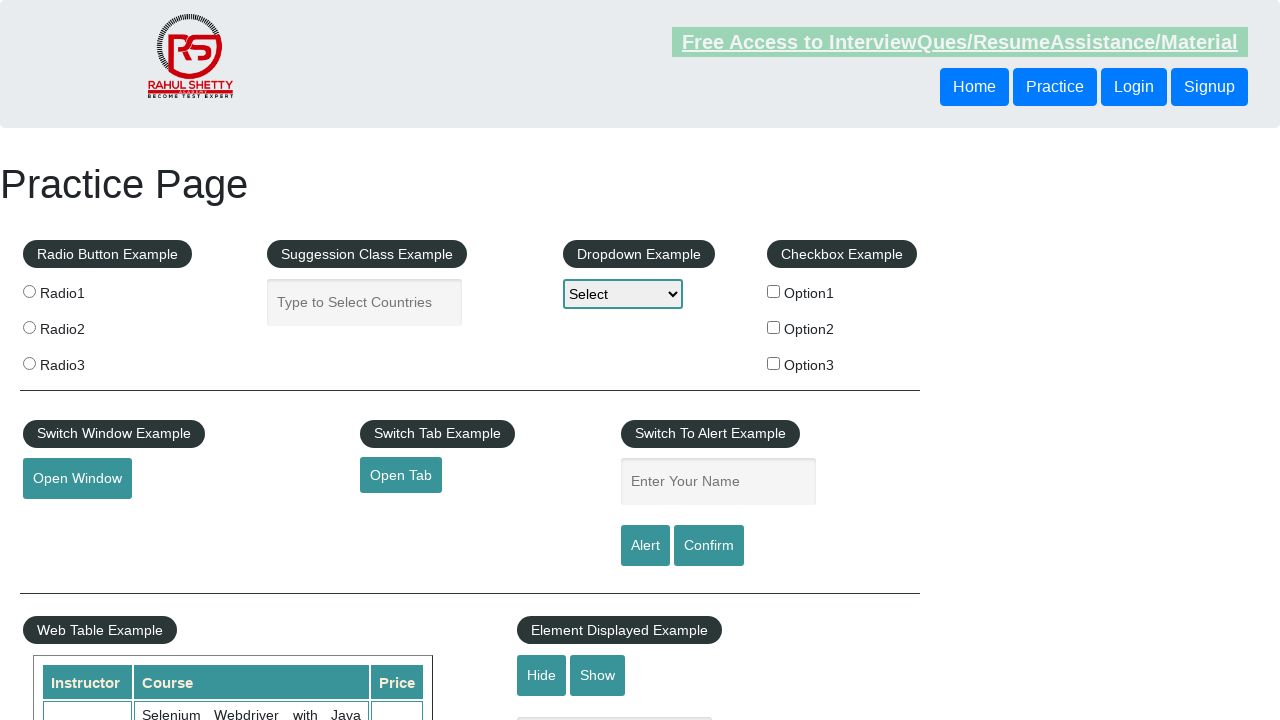

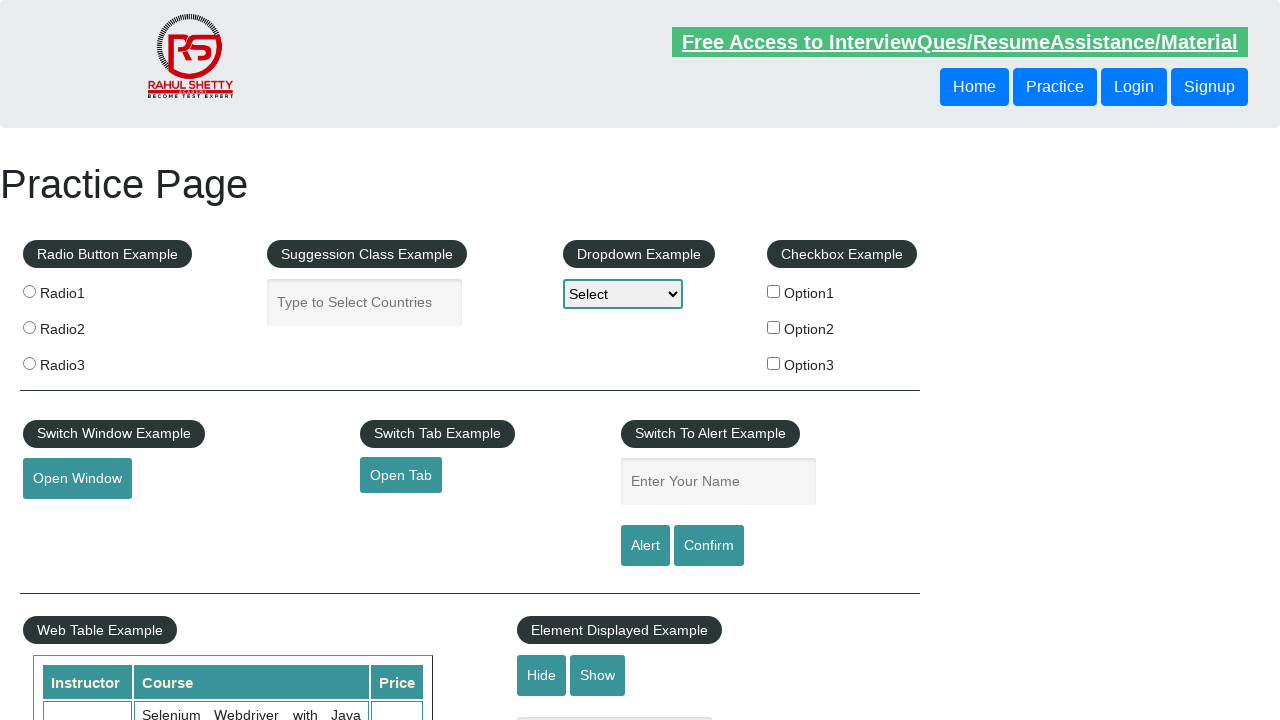